Tests entry ad modal with looping - closes the ad multiple times after page reloads

Starting URL: https://the-internet.herokuapp.com

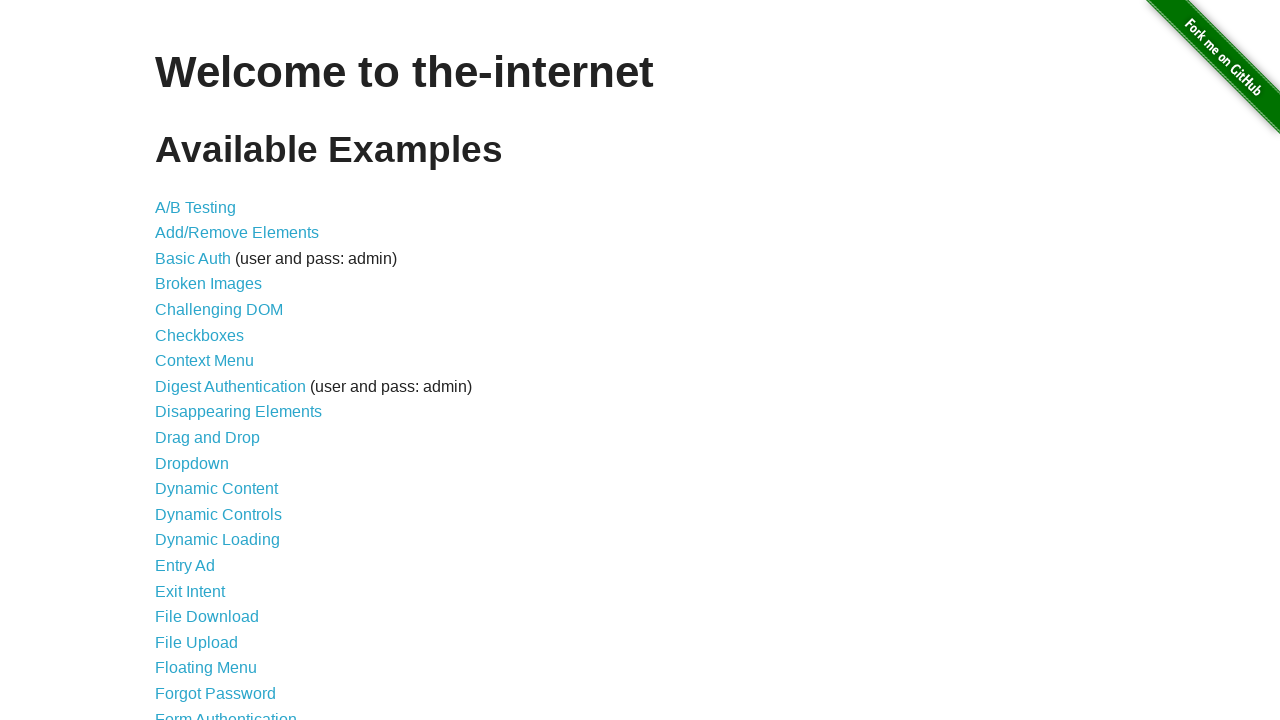

Clicked Entry Ad link at (185, 566) on internal:role=link[name="Entry Ad"i]
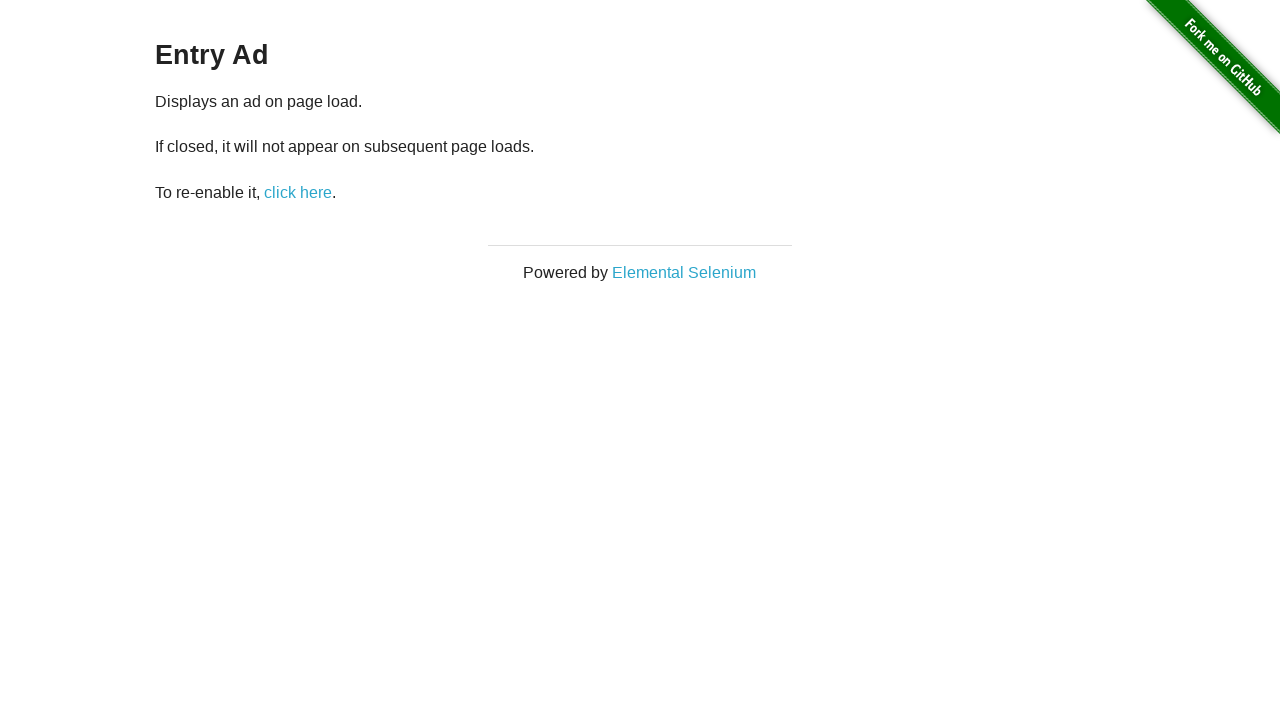

Waited for page load state
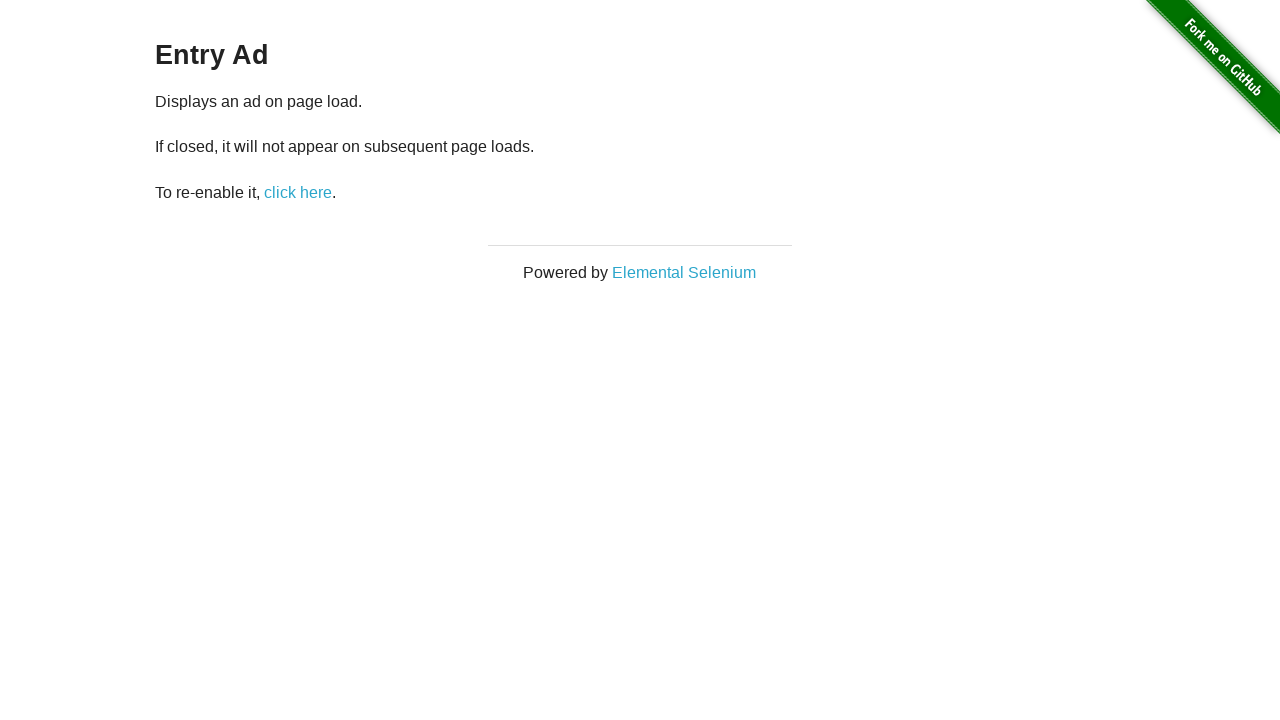

Waited 2000ms for modal to appear
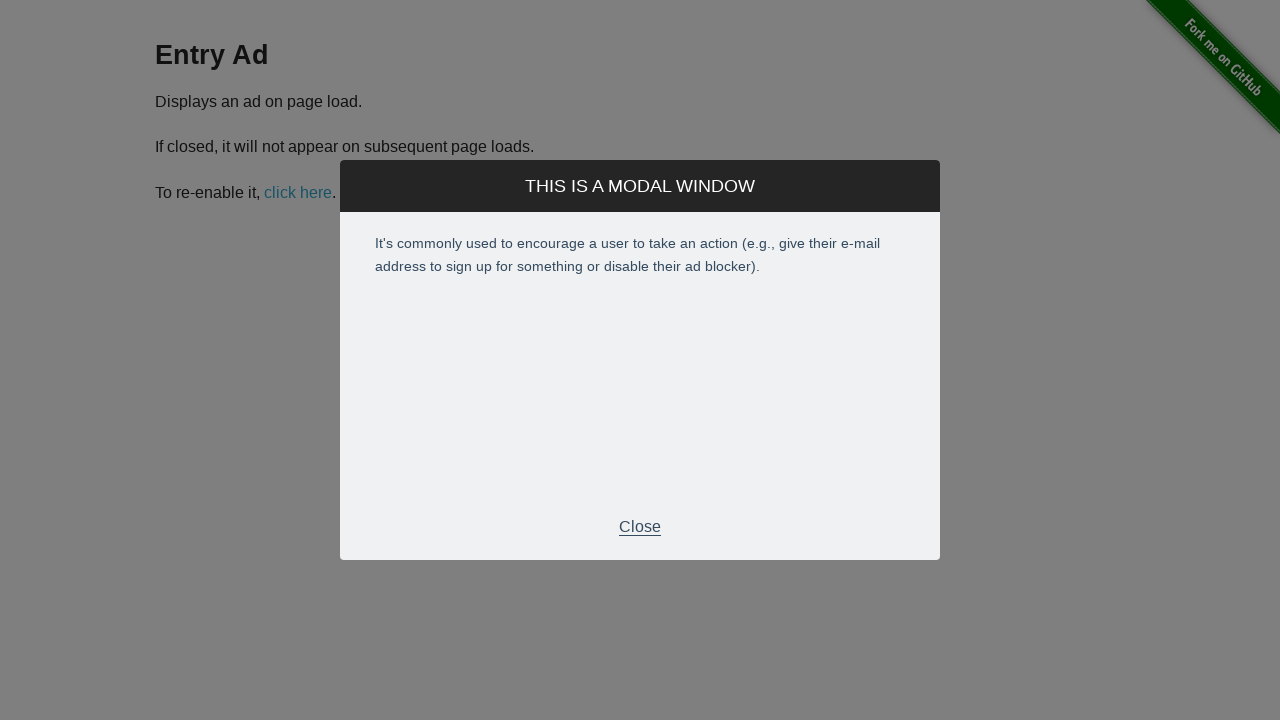

Located close button in modal footer
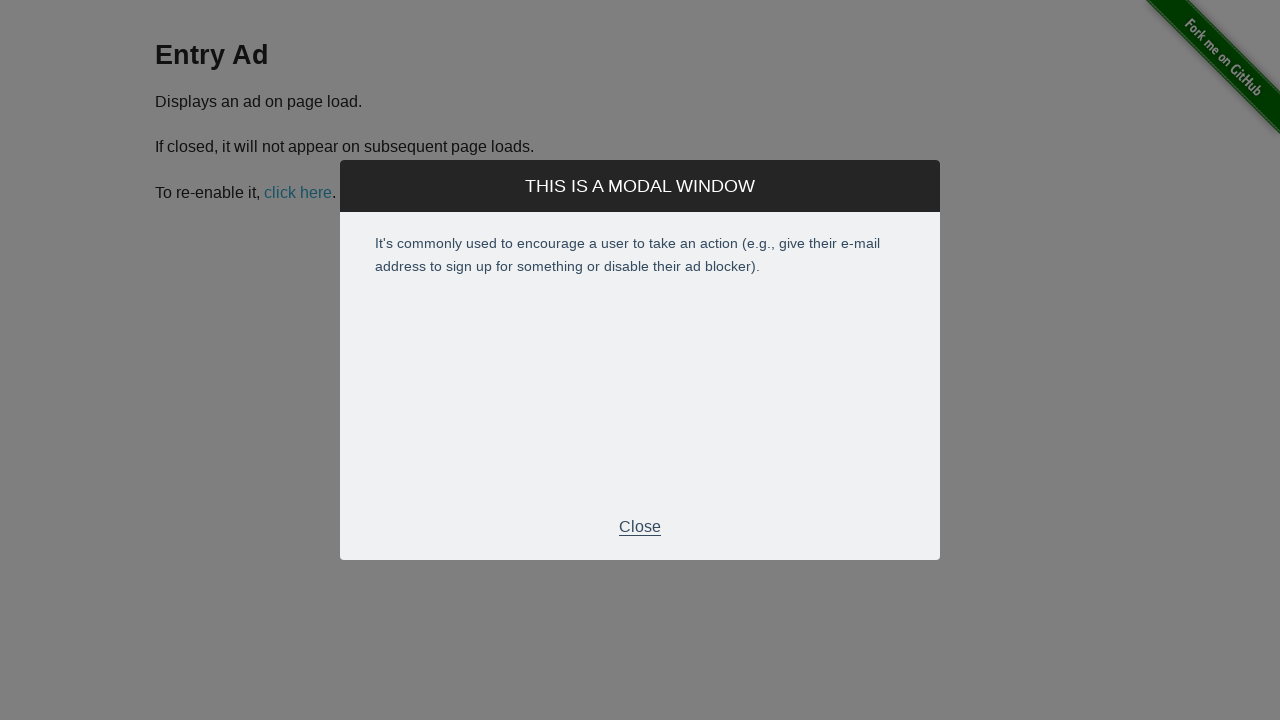

Clicked close button on entry ad modal (attempt 1) at (640, 527) on xpath=//div[@class='modal-footer']//p[text()='Close'] >> nth=0
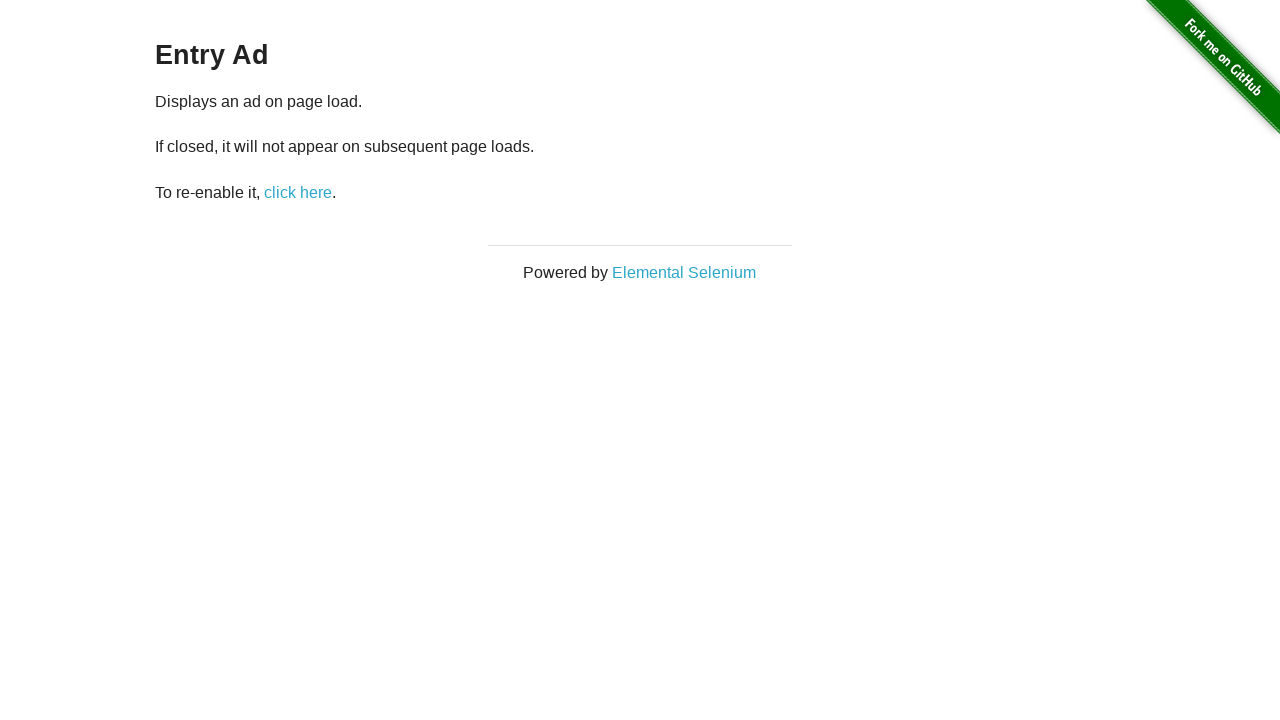

Reloaded page after closing ad
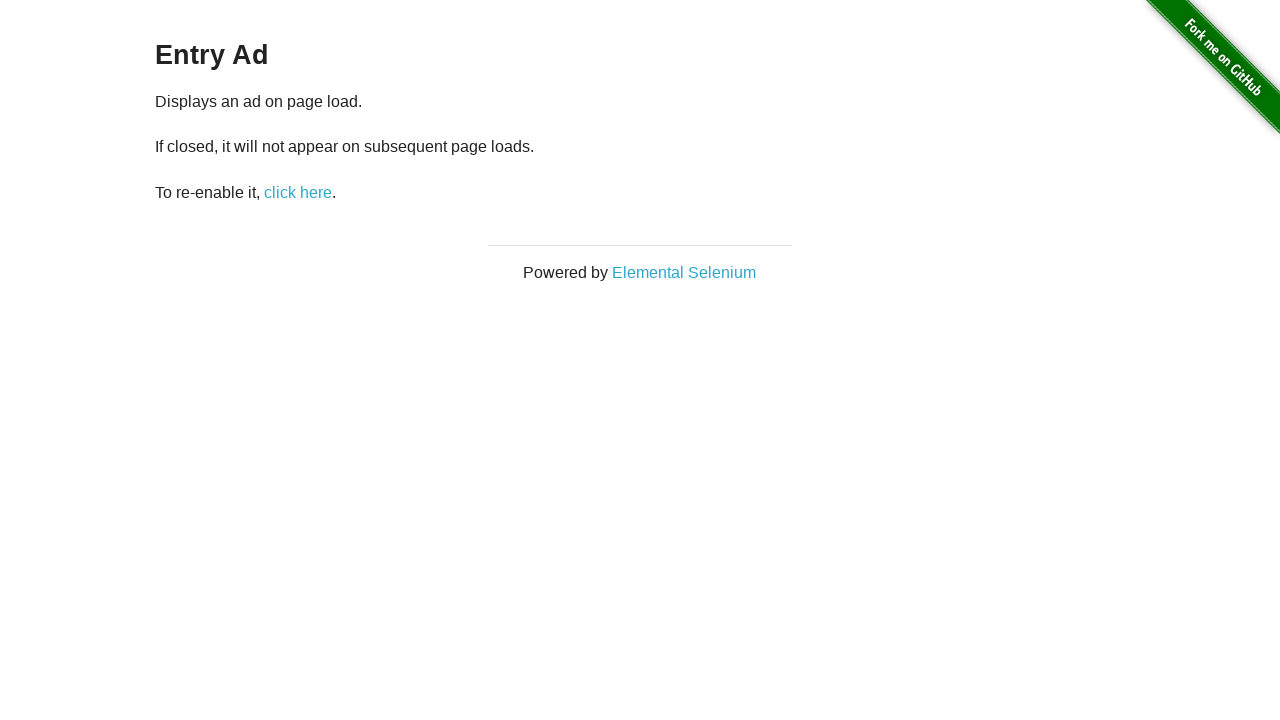

Waited for page load state
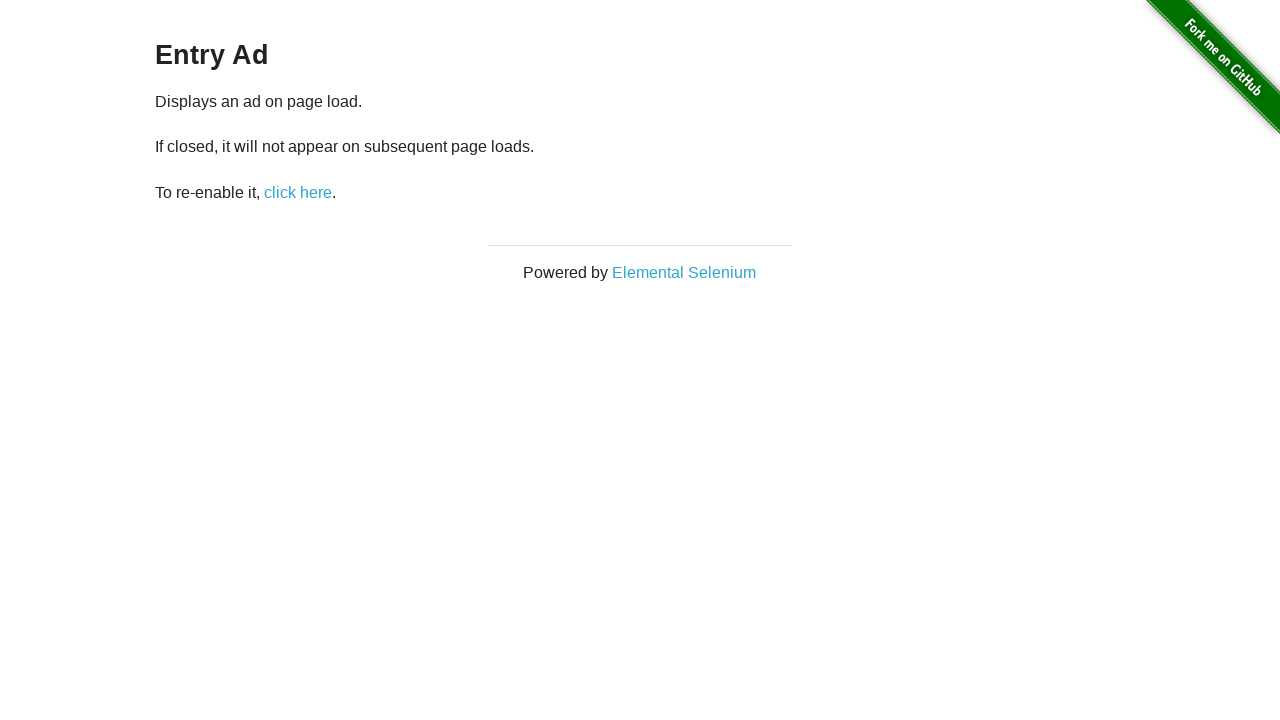

Waited 2000ms for modal to appear
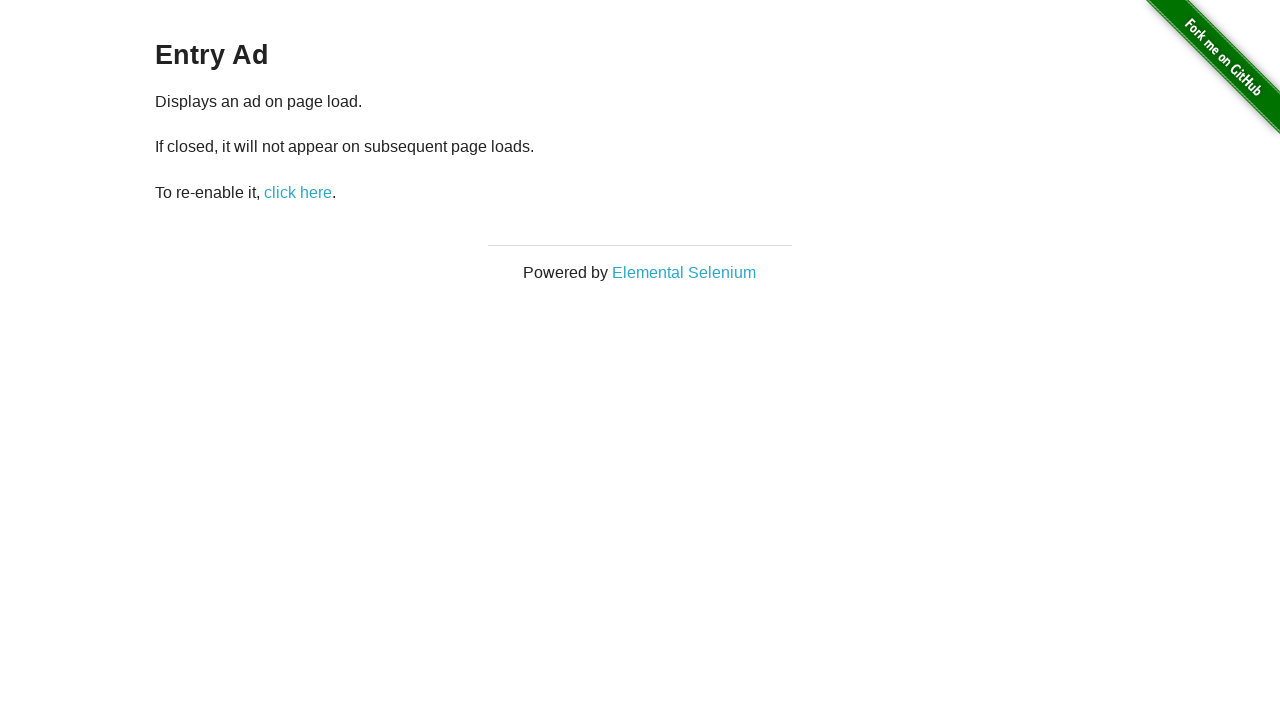

Located close button in modal footer
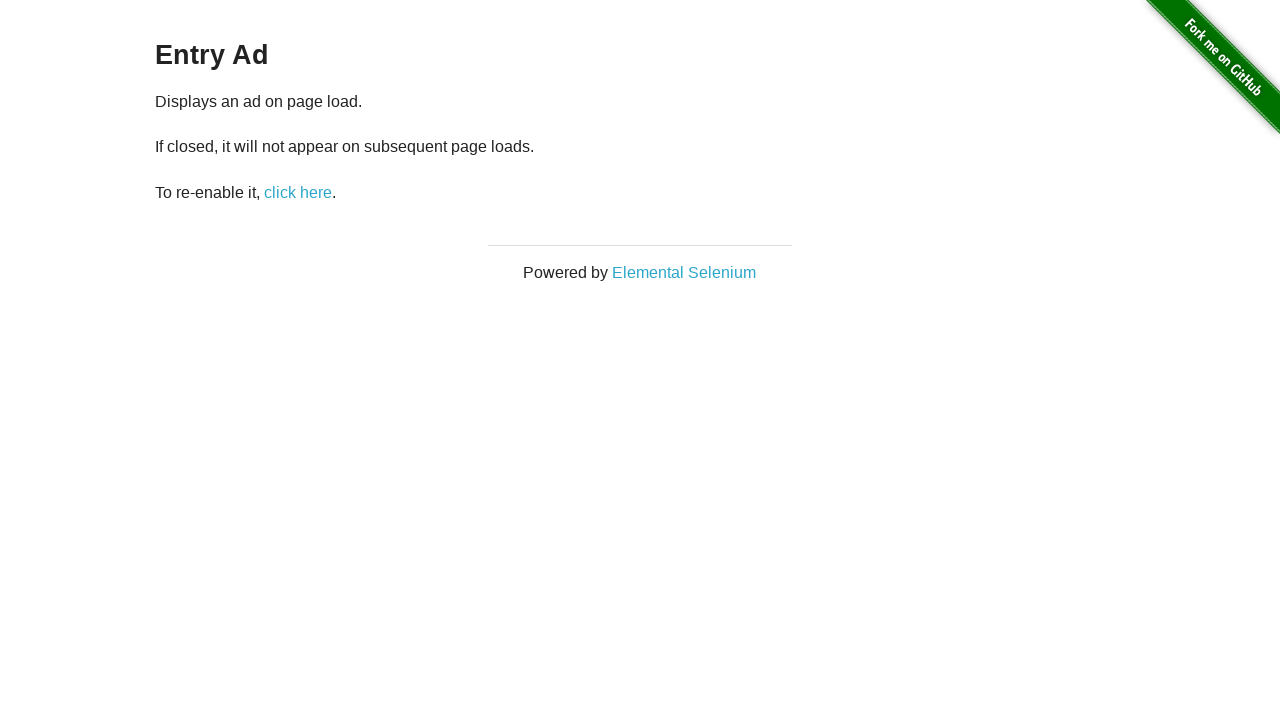

Close button not visible, exiting loop
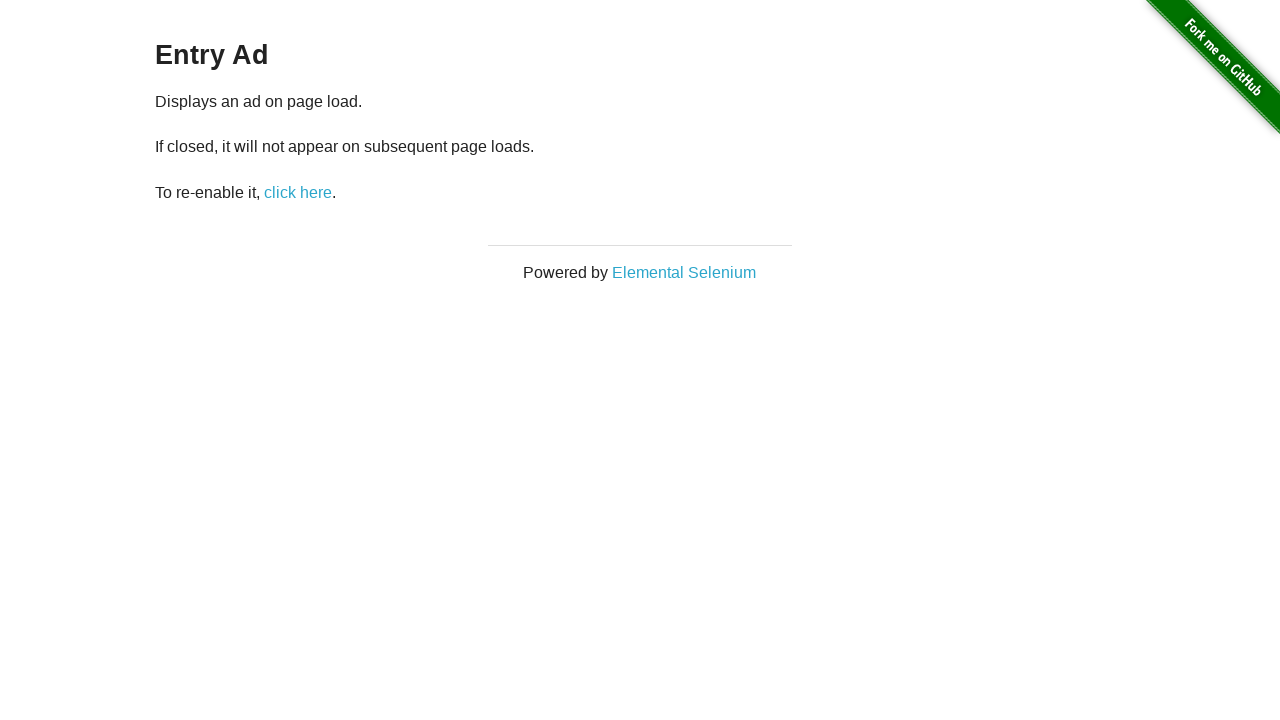

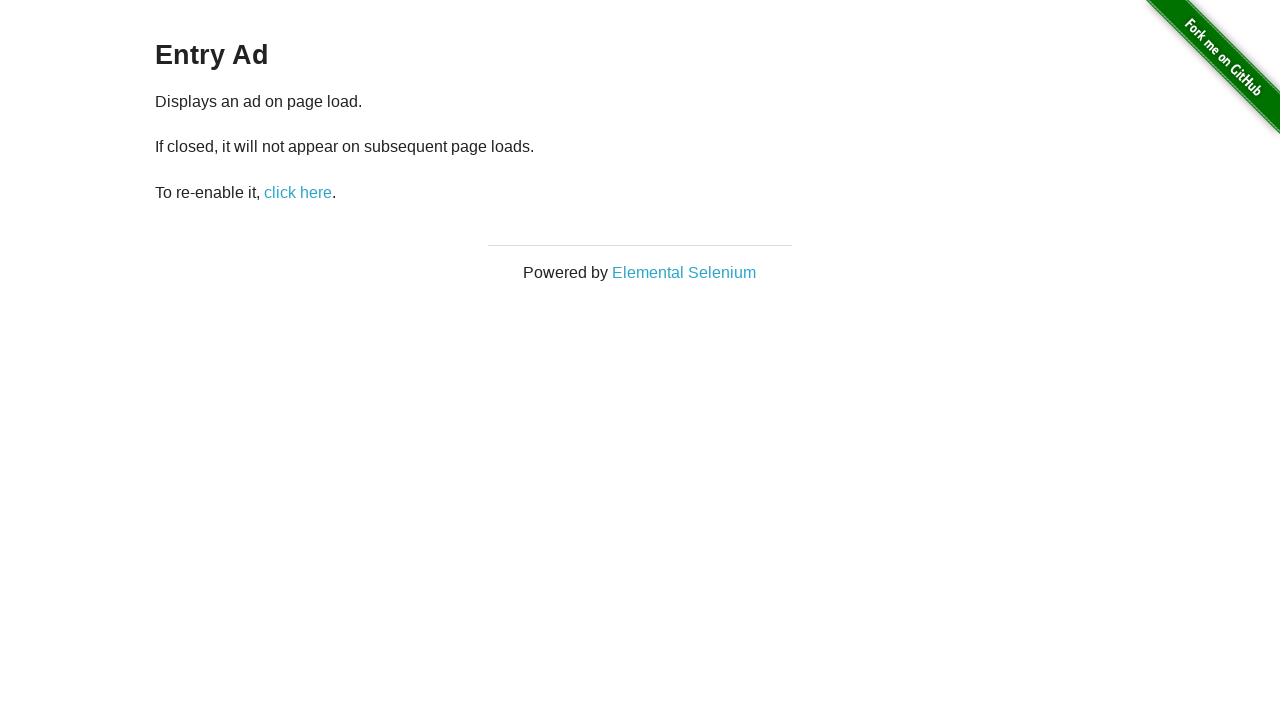